Tests registration form with password less than 6 characters to verify password length validation

Starting URL: https://alada.vn/tai-khoan/dang-ky.html

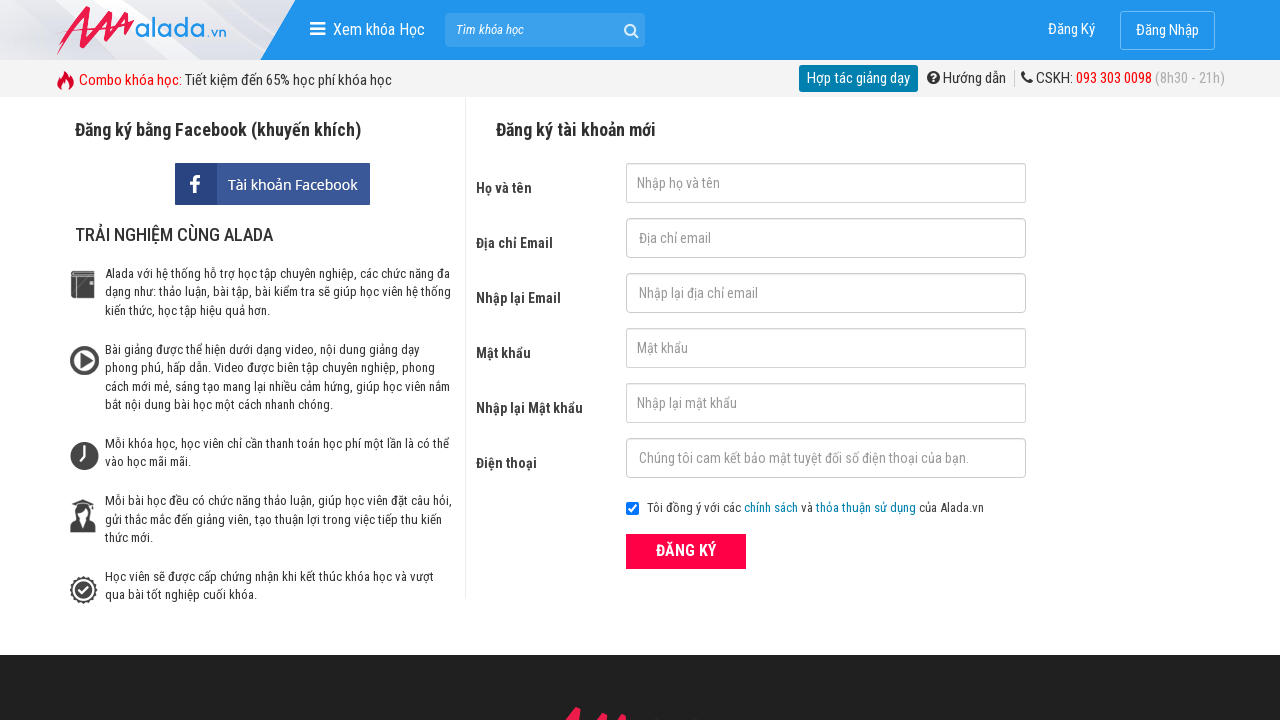

Filled name field with 'Pika nè' on #txtFirstname
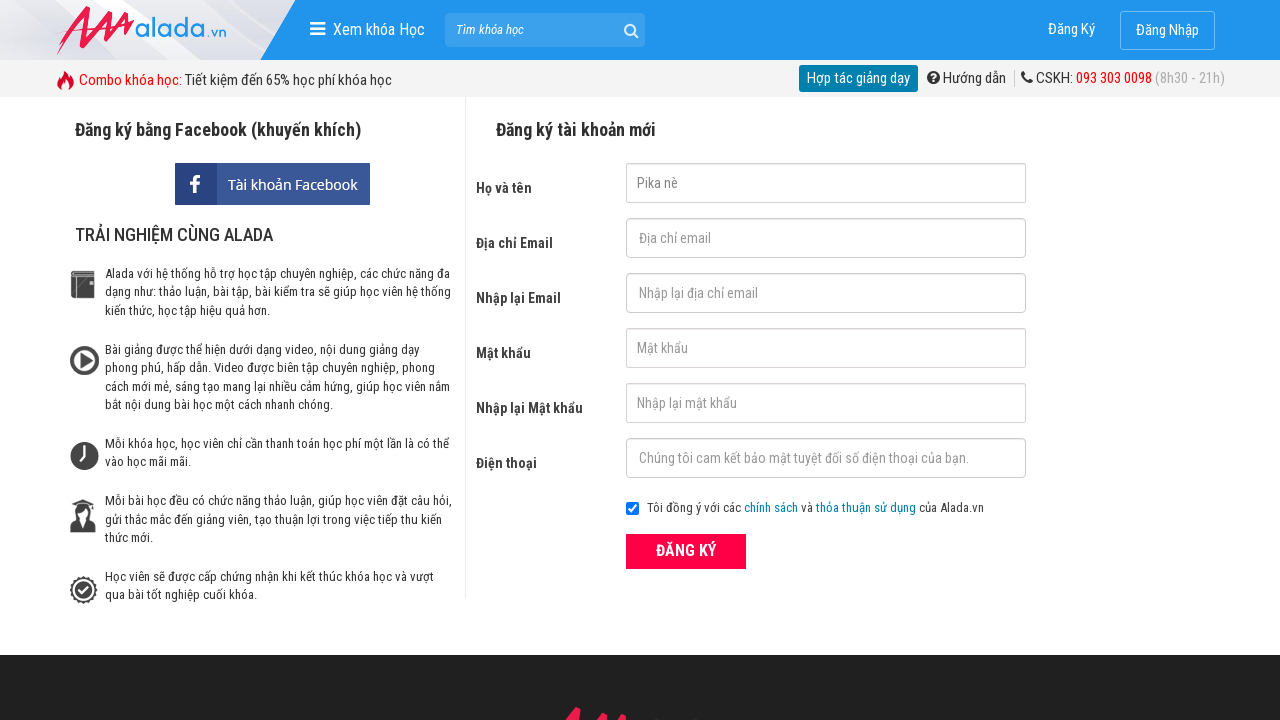

Filled email field with 'pika@gmail.com.vn' on #txtEmail
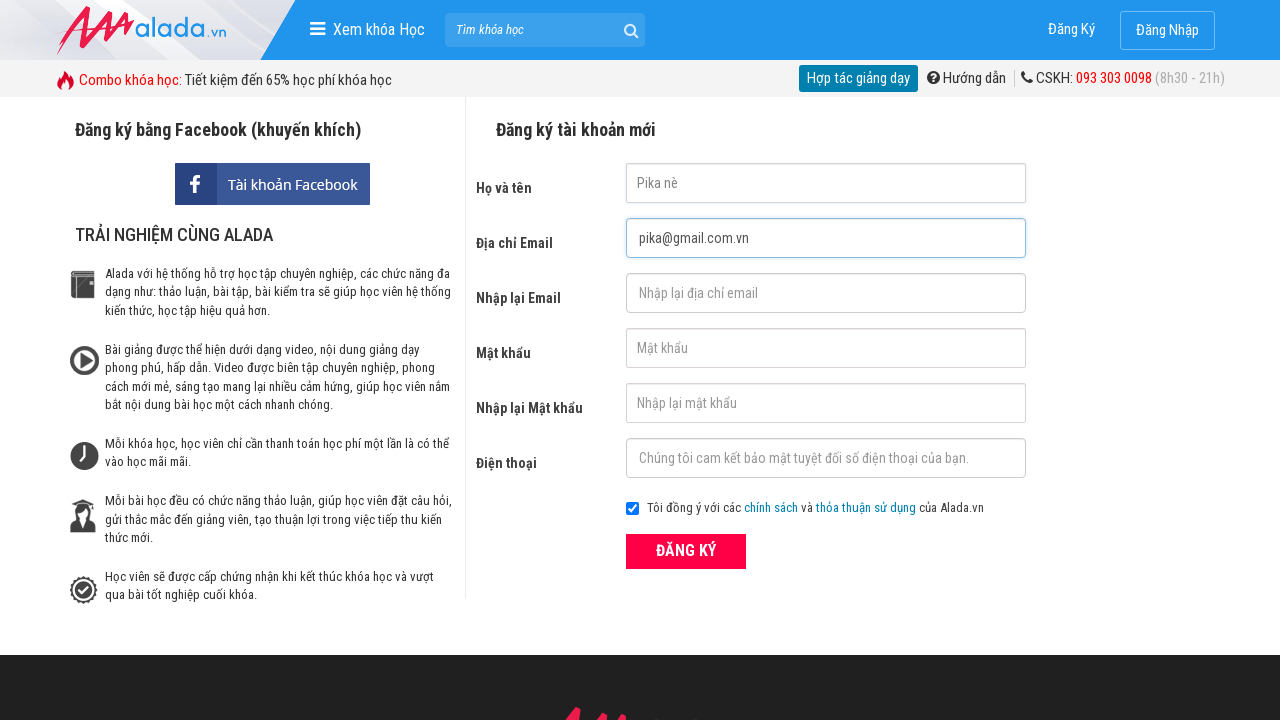

Filled confirm email field with 'pika@gmail.com.vn' on #txtCEmail
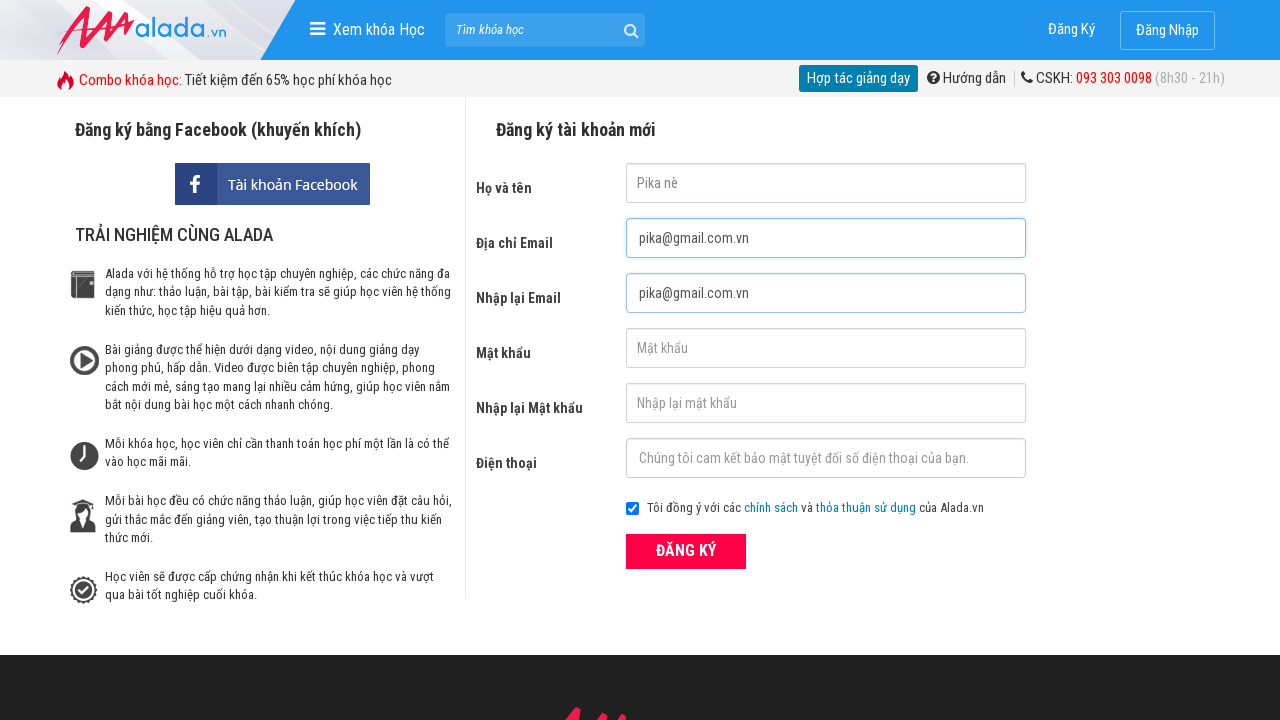

Filled password field with '1234' (less than 6 characters) on #txtPassword
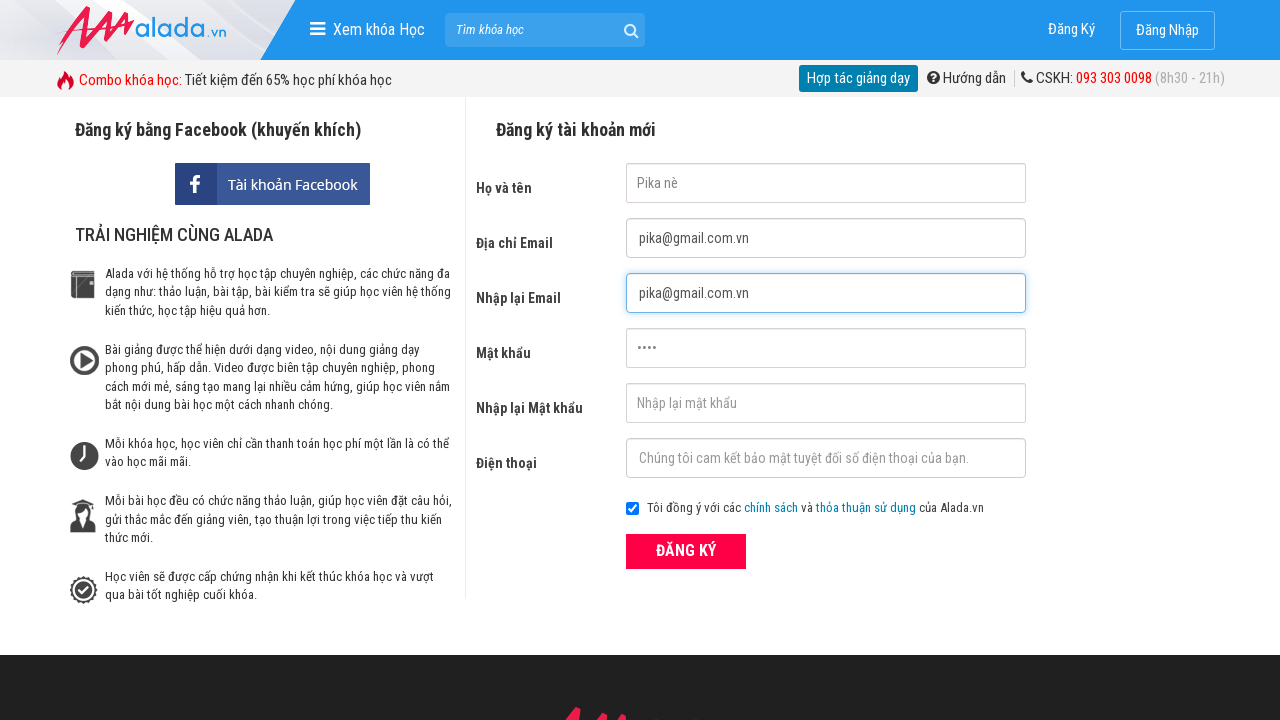

Filled confirm password field with '1234' on #txtCPassword
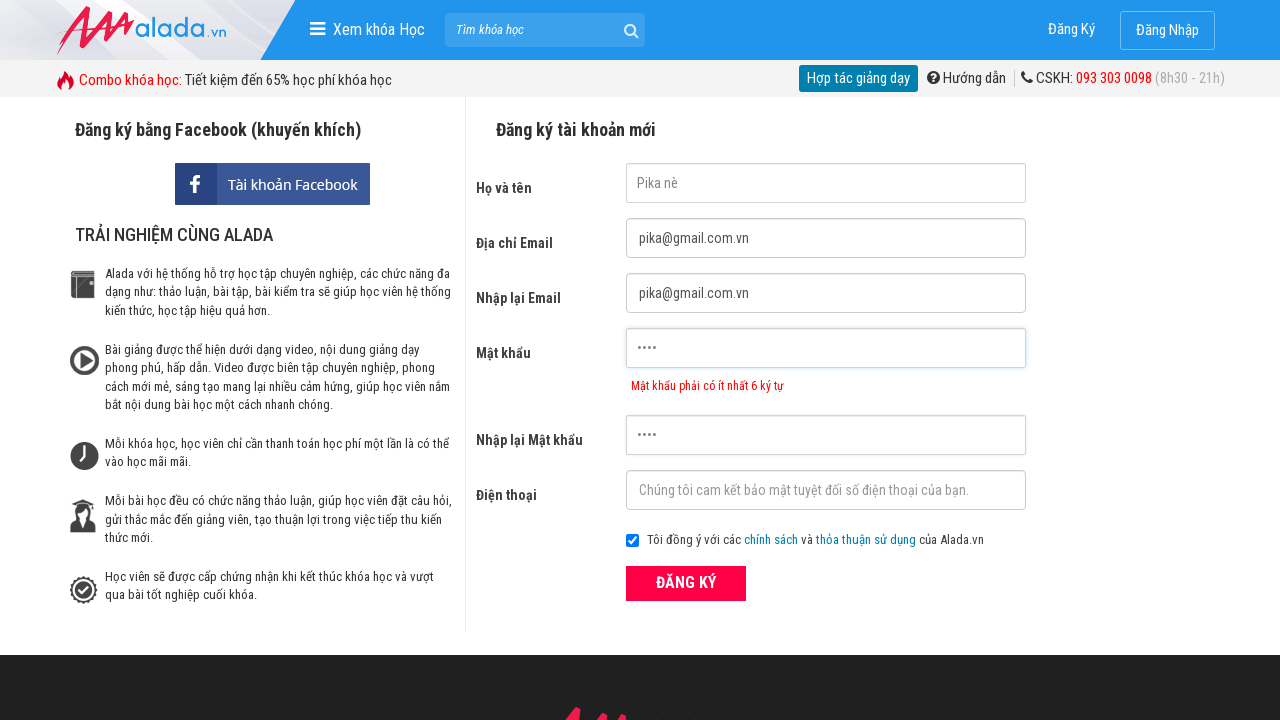

Filled phone field with '0987654321' on #txtPhone
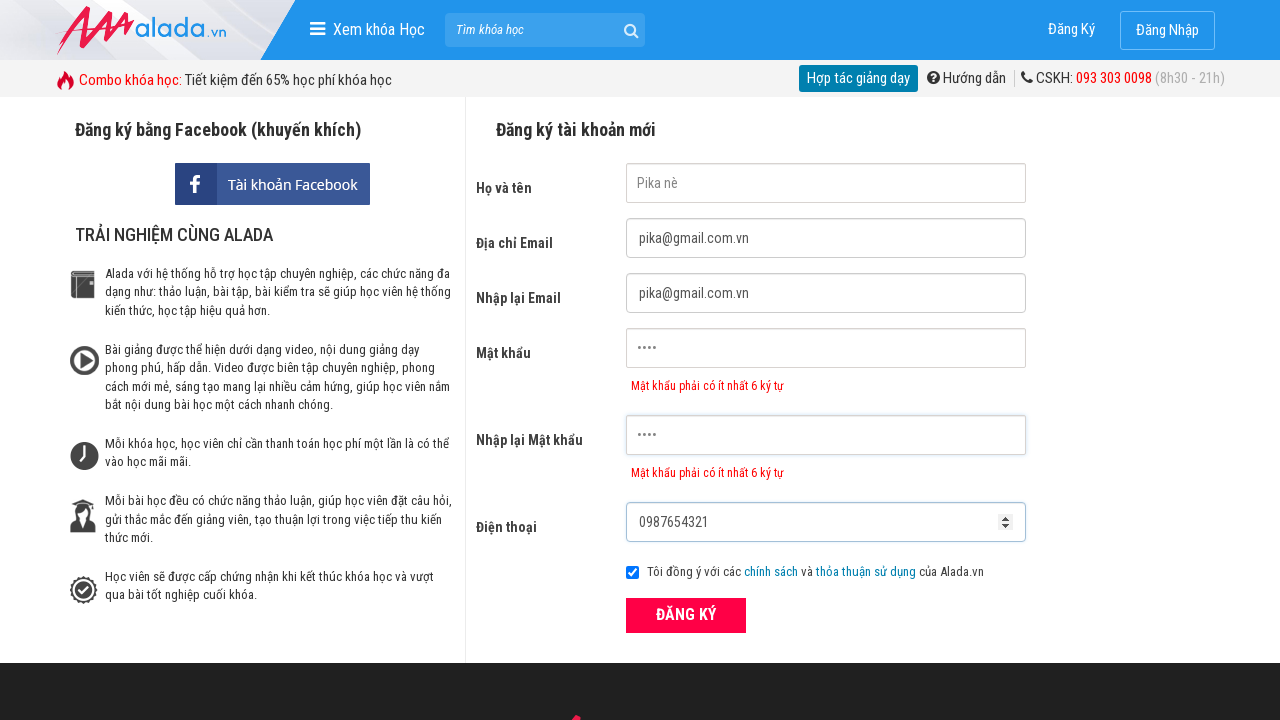

Clicked register button to submit form at (686, 615) on xpath=//button[@type='submit']
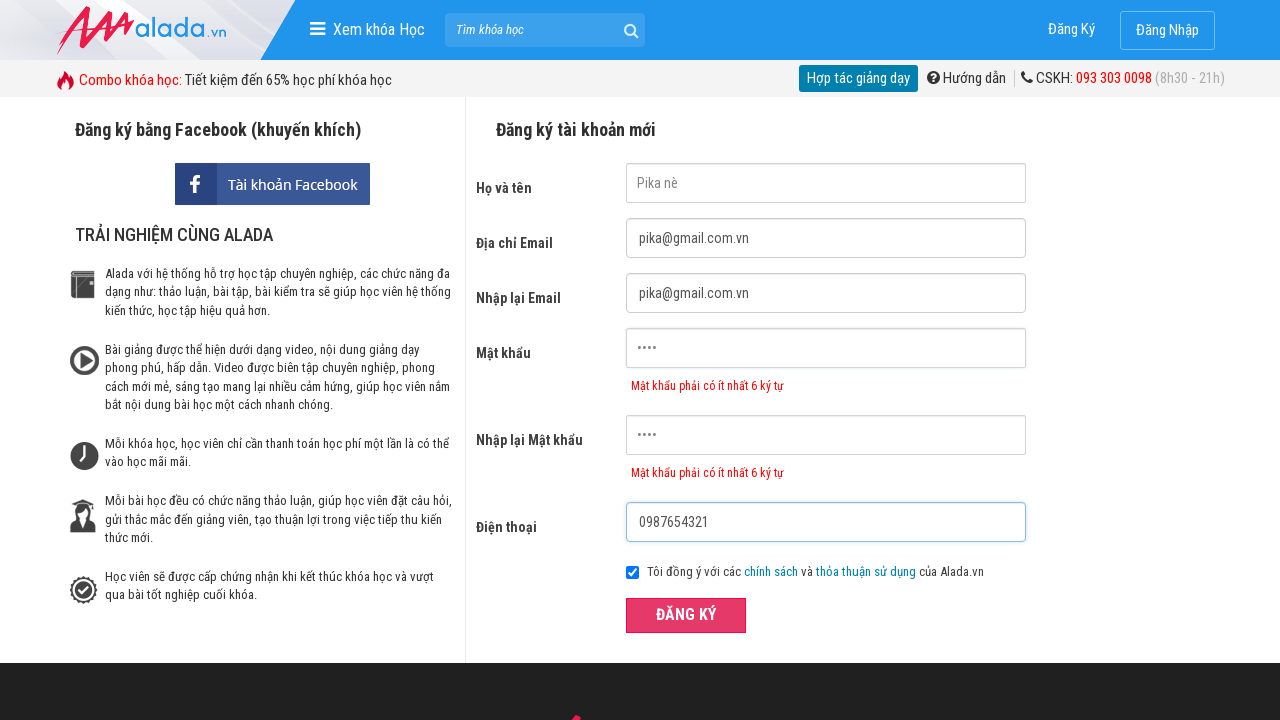

Password error message appeared
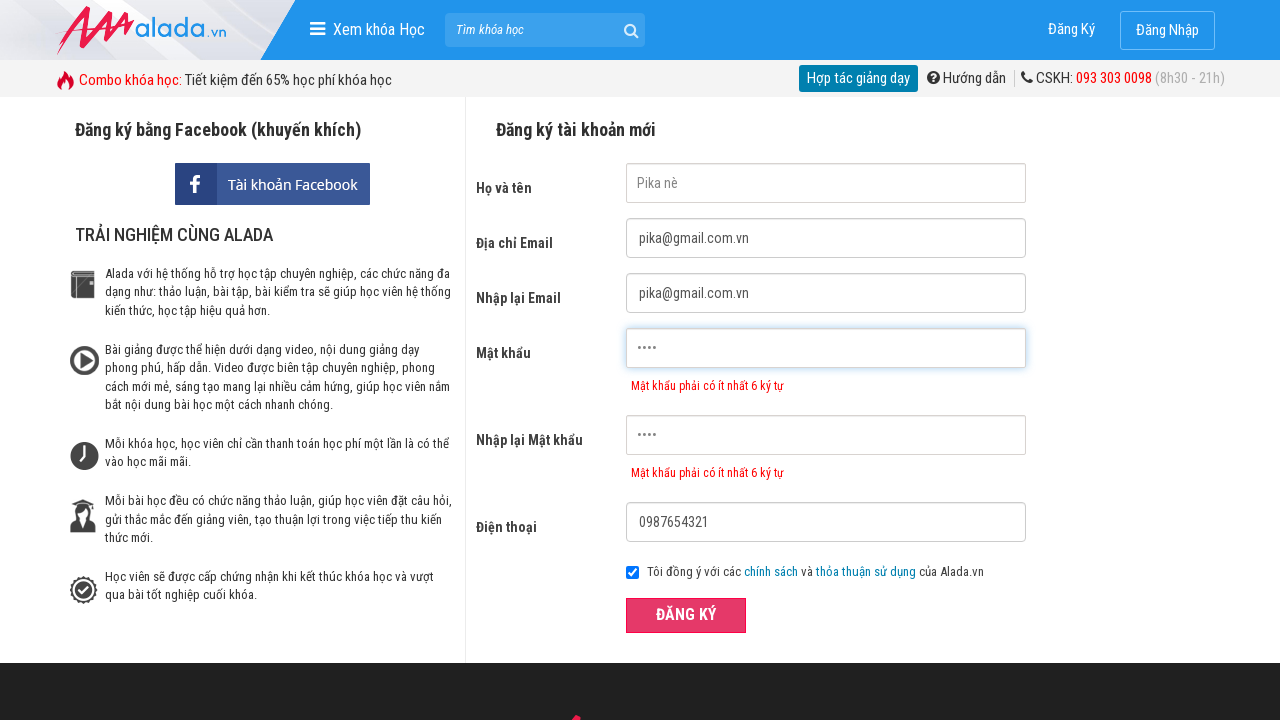

Confirm password error message appeared - password validation failed as expected
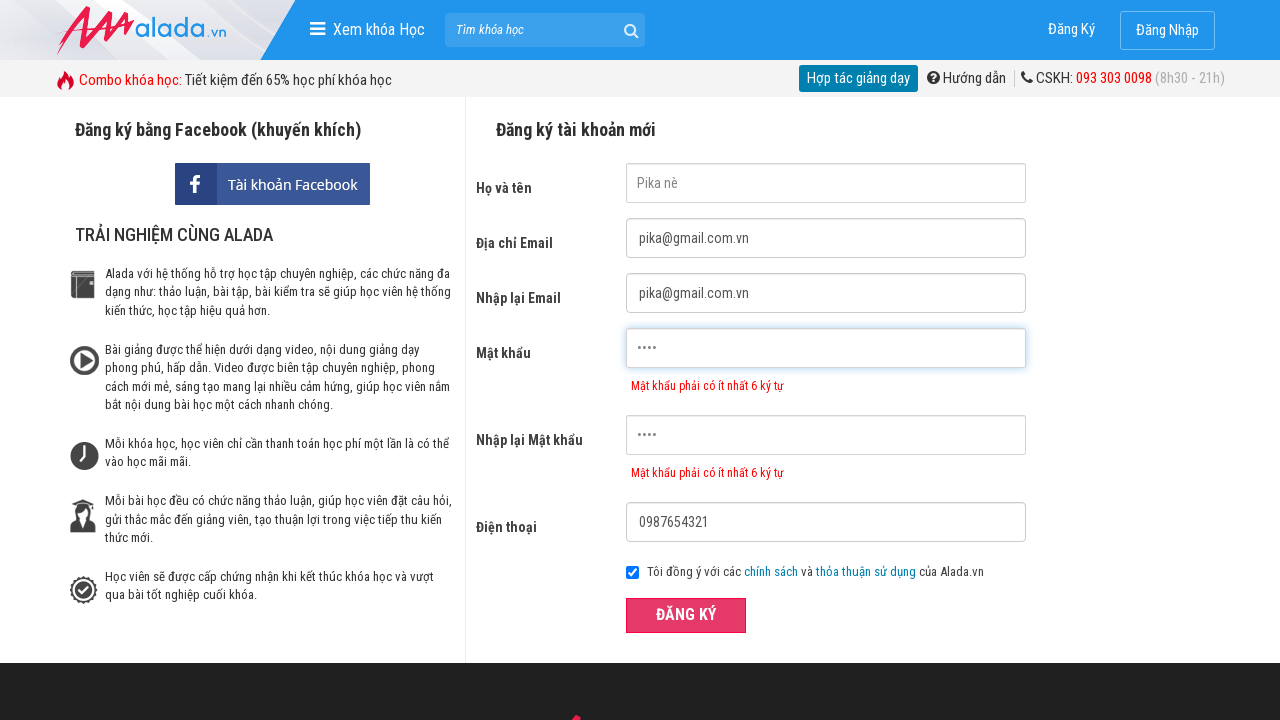

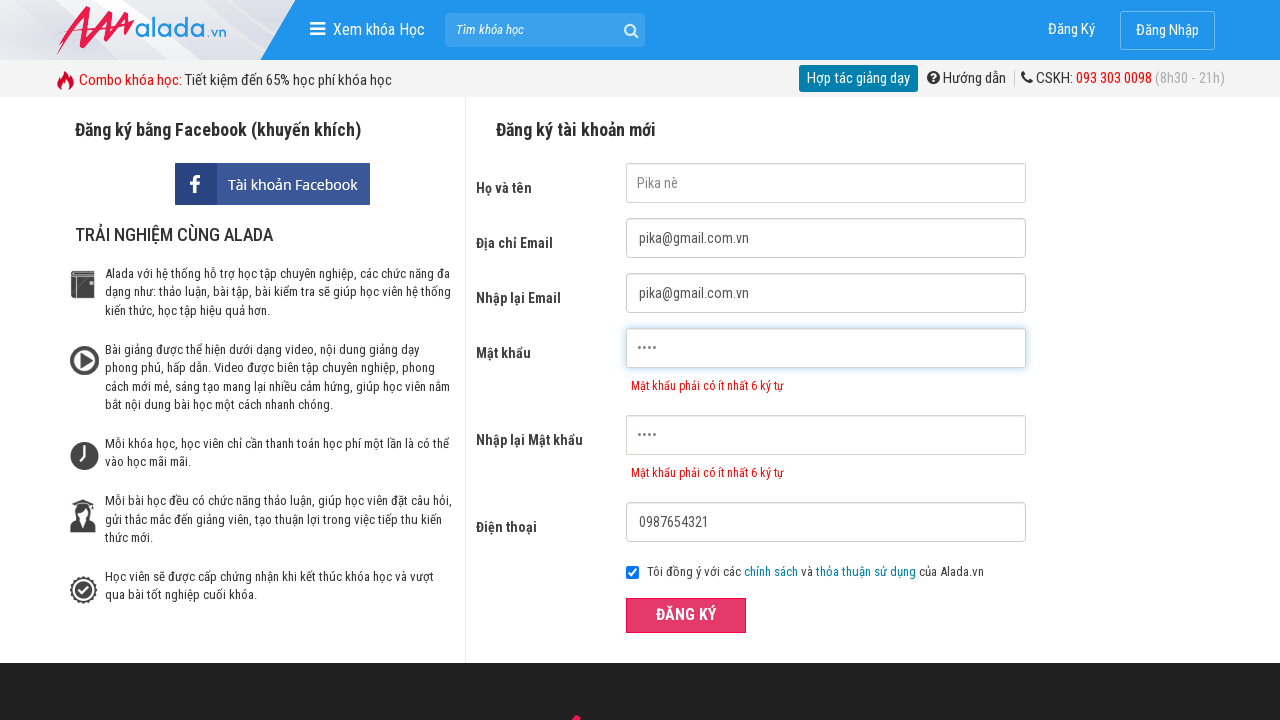